Tests adding a product review by navigating to products page, selecting a random product, filling review form with name, email and review text, and submitting it

Starting URL: http://automationexercise.com

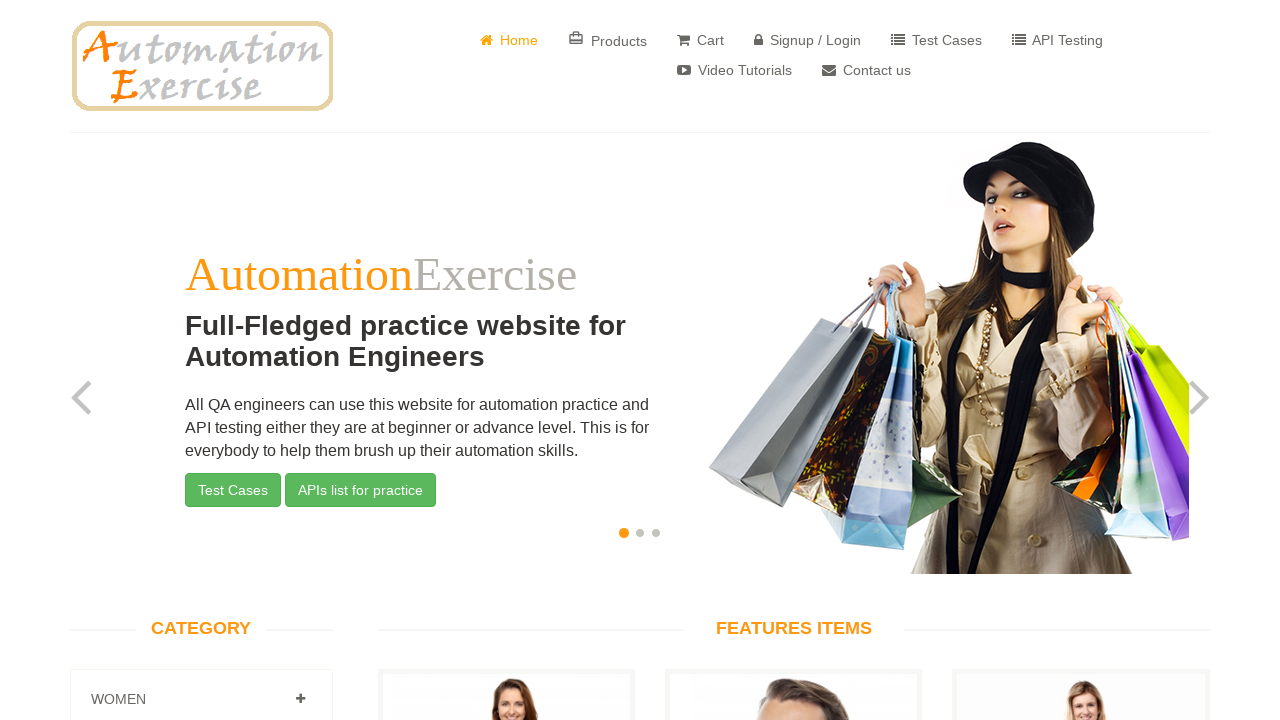

Clicked on Products button to navigate to products page at (608, 40) on a[href='/products']
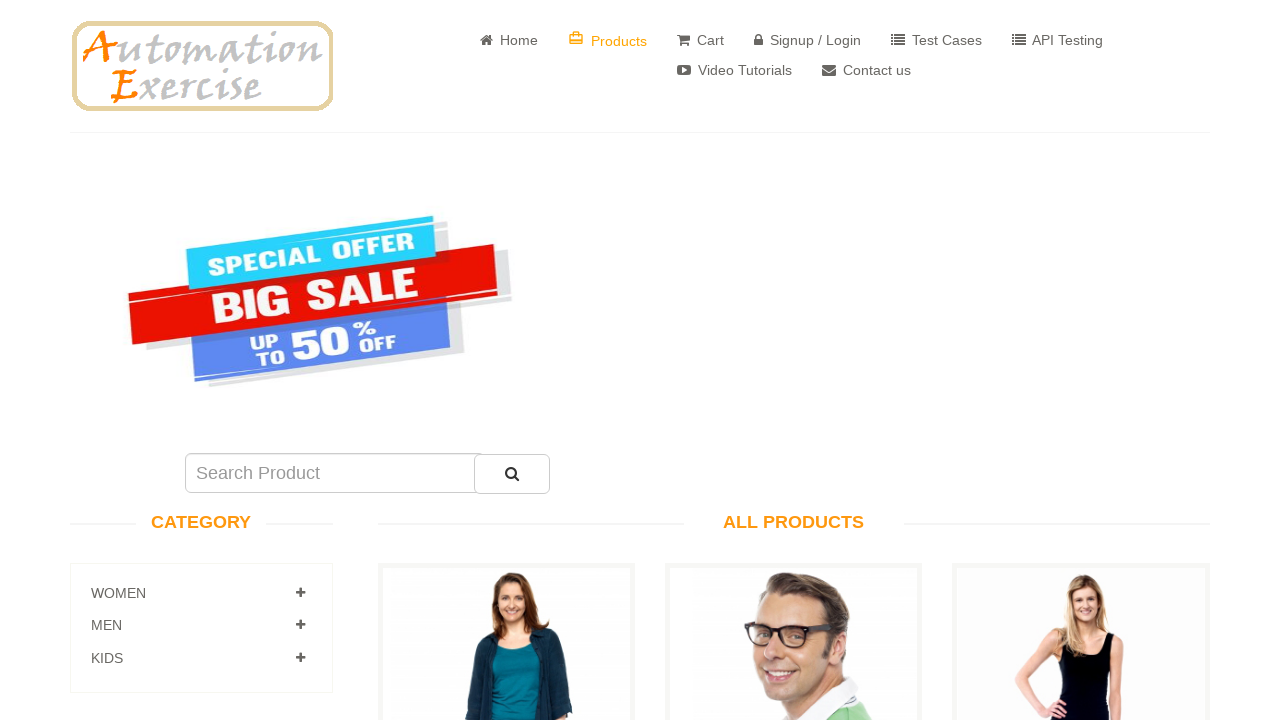

Products page loaded successfully with 'All Products' heading visible
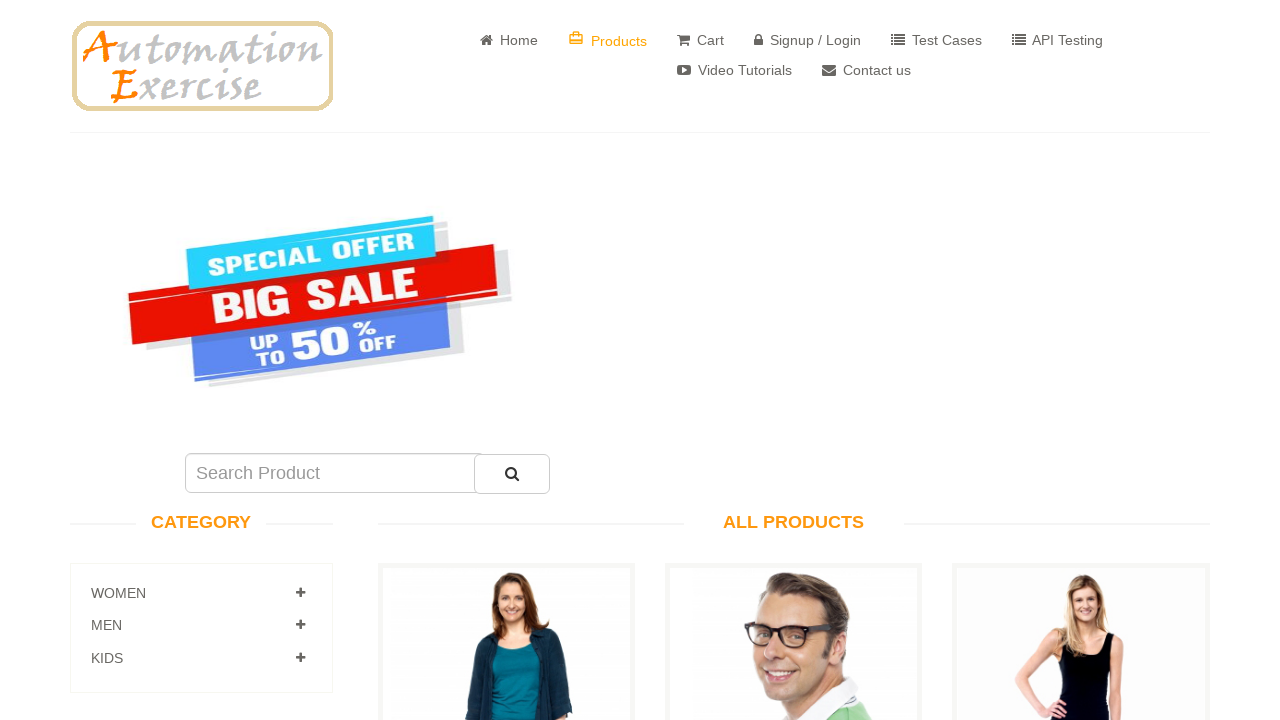

Clicked 'View Product' button for random product at index 2 at (1081, 361) on a:has-text('View Product') >> nth=2
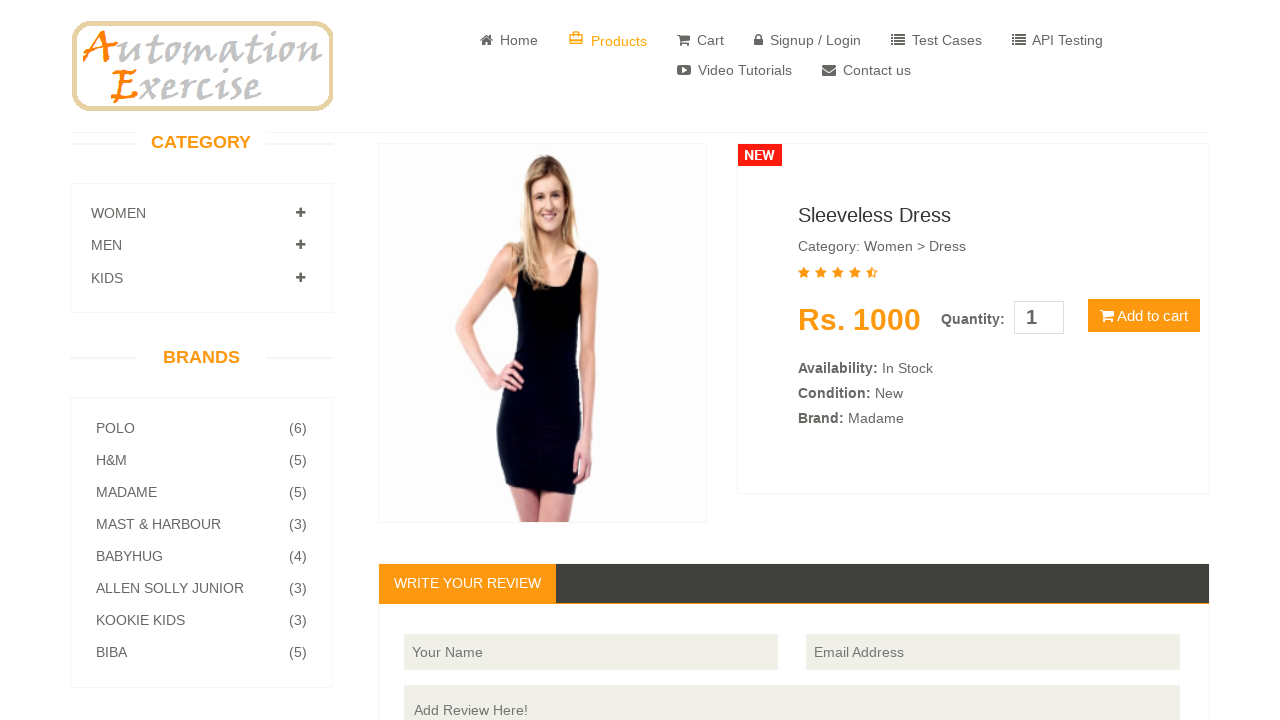

Product details page loaded with review section visible
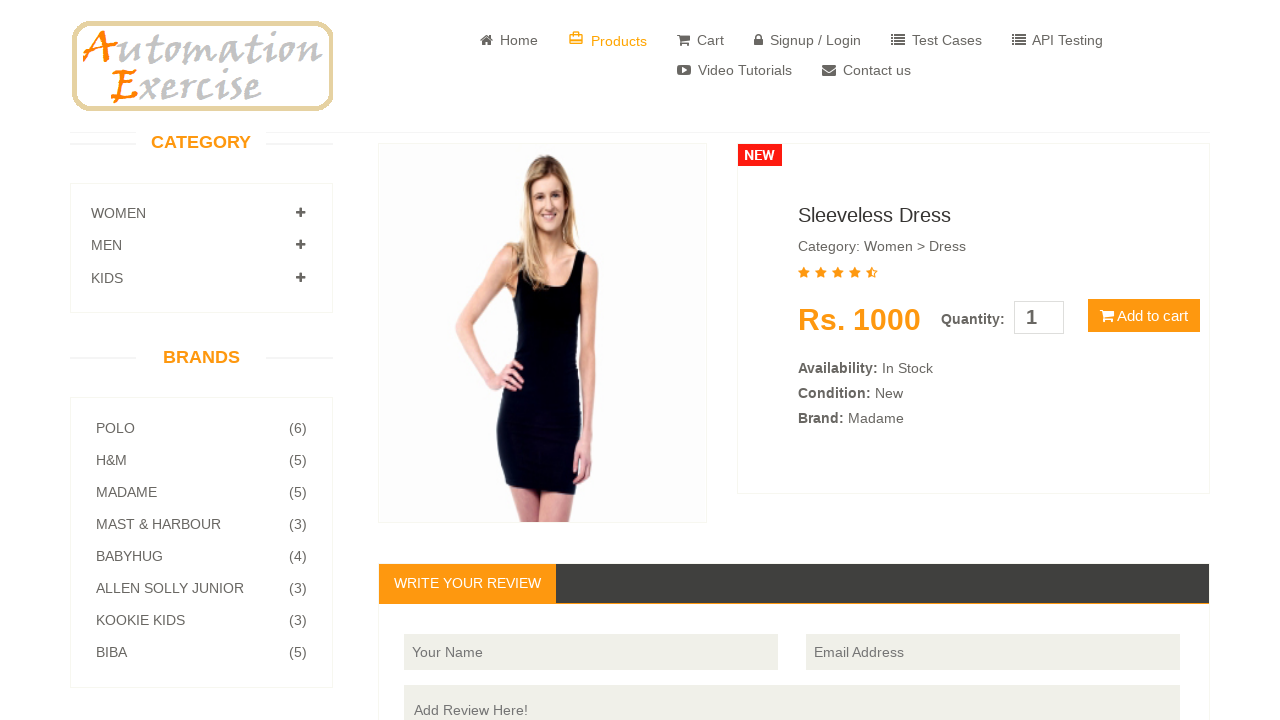

Filled review form name field with 'John Smith' on #name
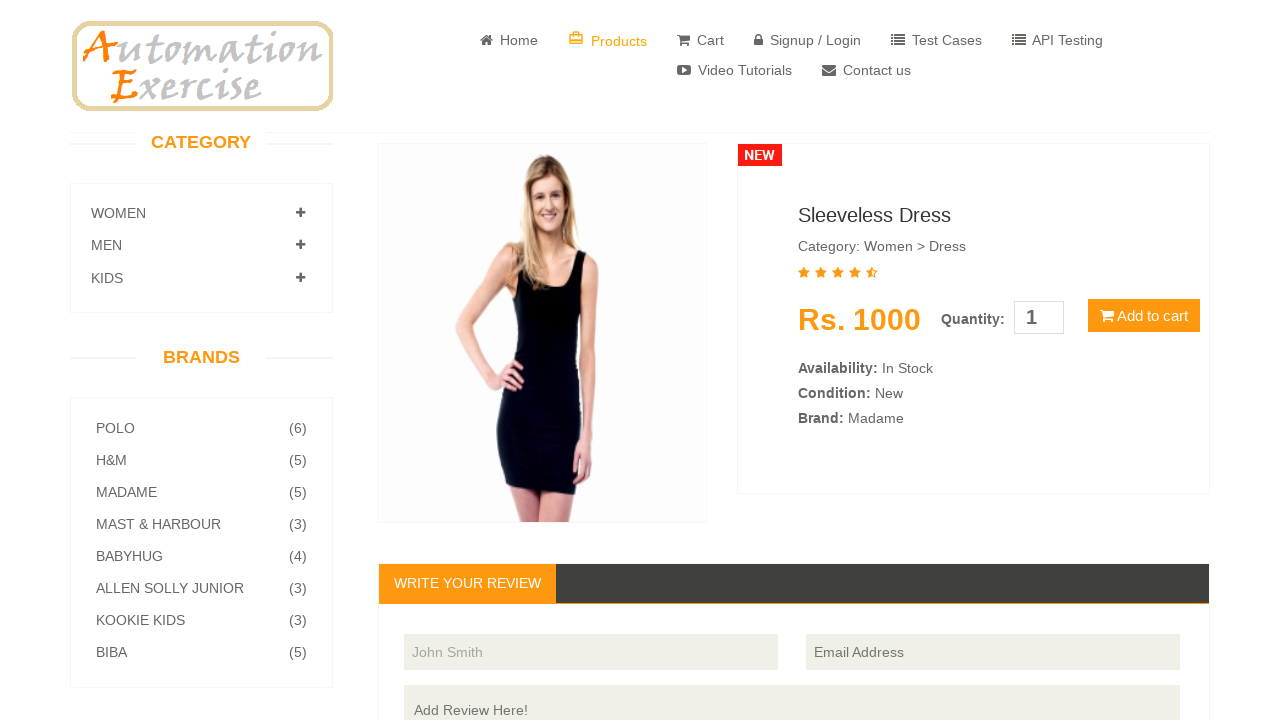

Filled review form email field with 'johnsmith@example.com' on #email
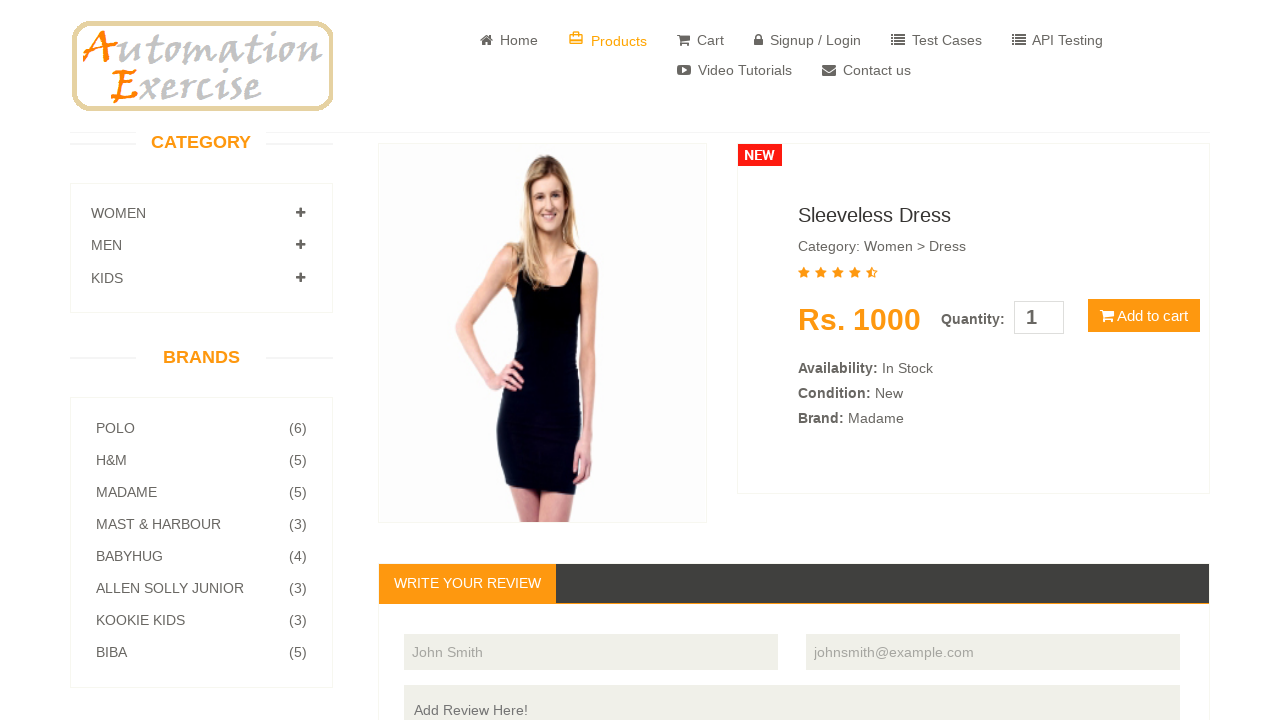

Filled review form text area with review content on #review
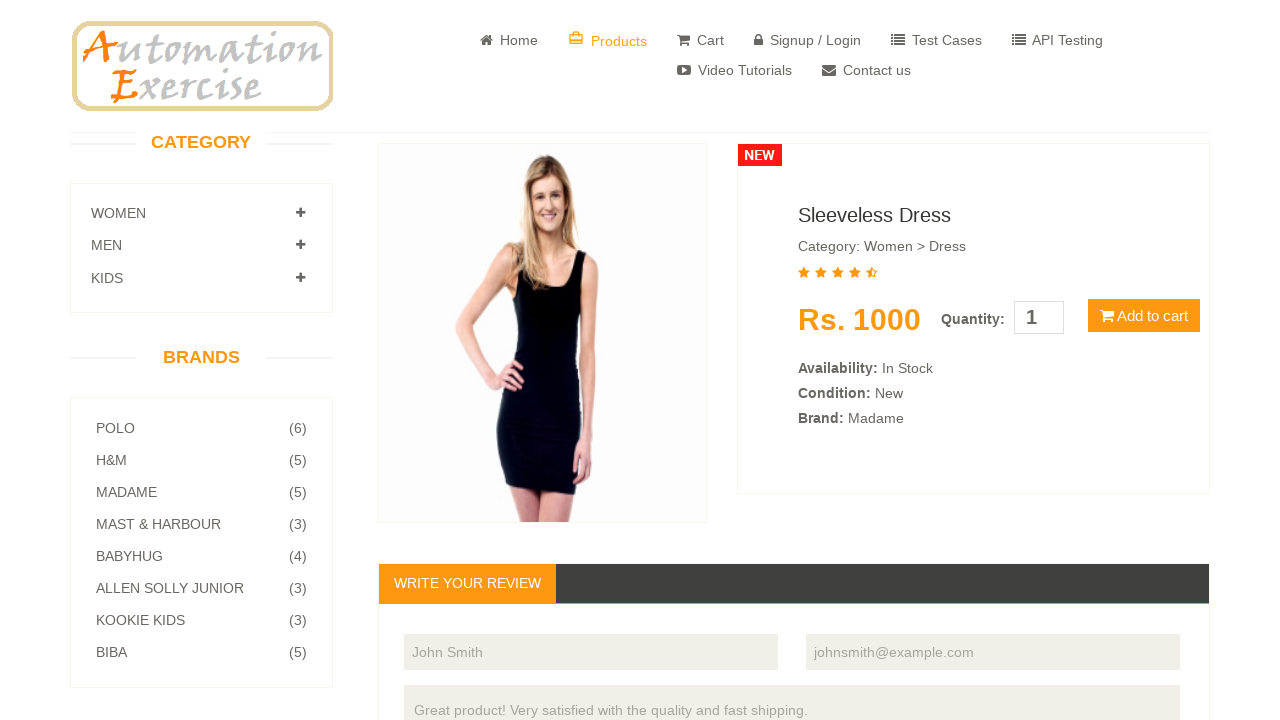

Clicked submit button to submit the product review at (1150, 361) on #button-review
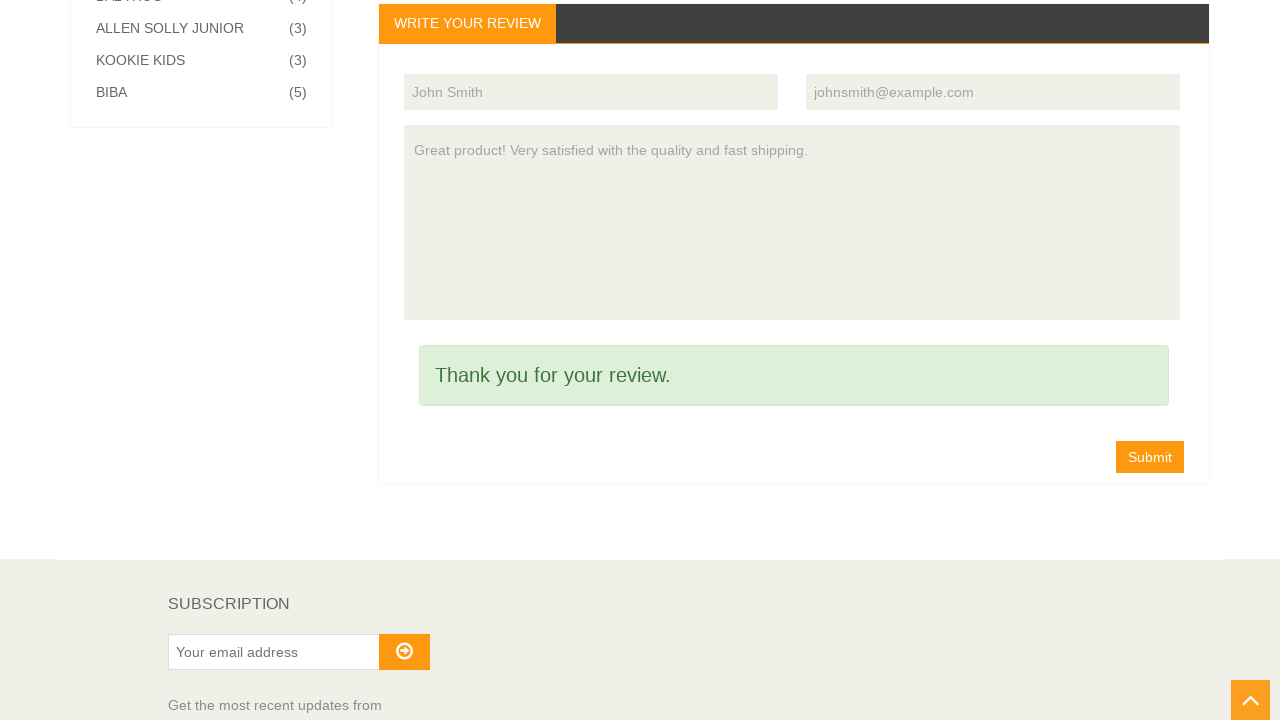

Review submitted successfully with 'Thank you for your review.' confirmation message displayed
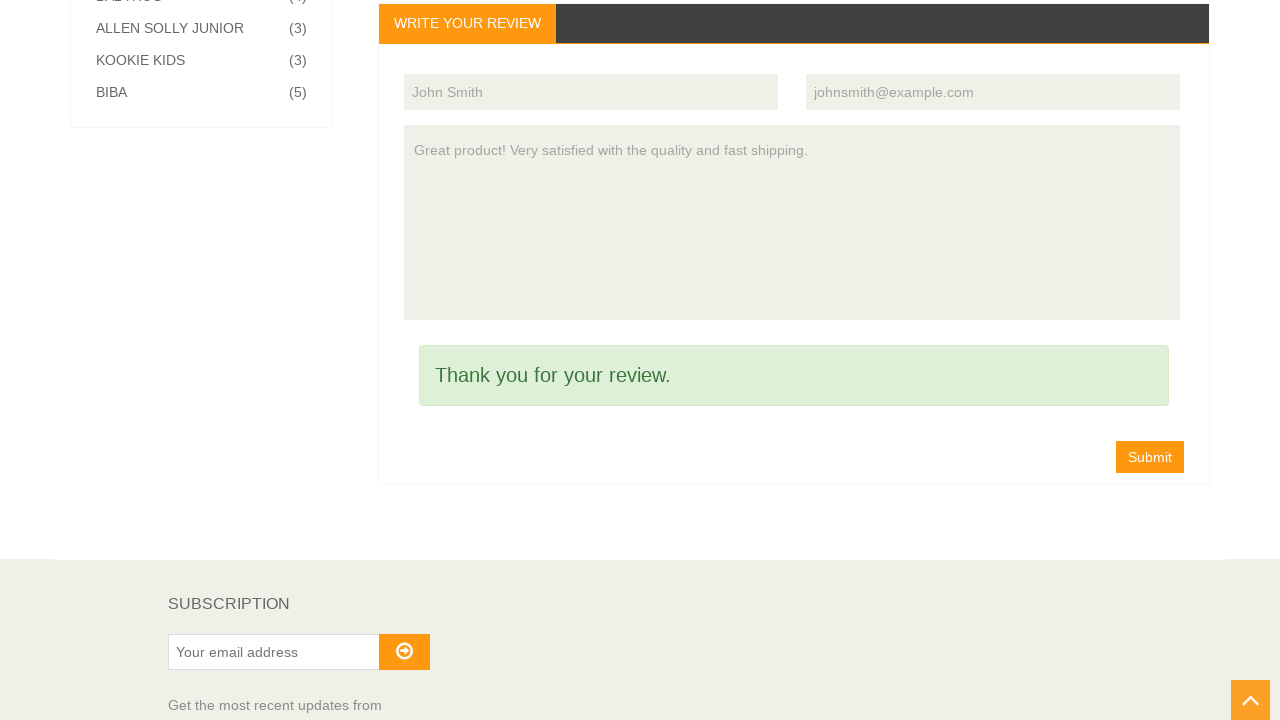

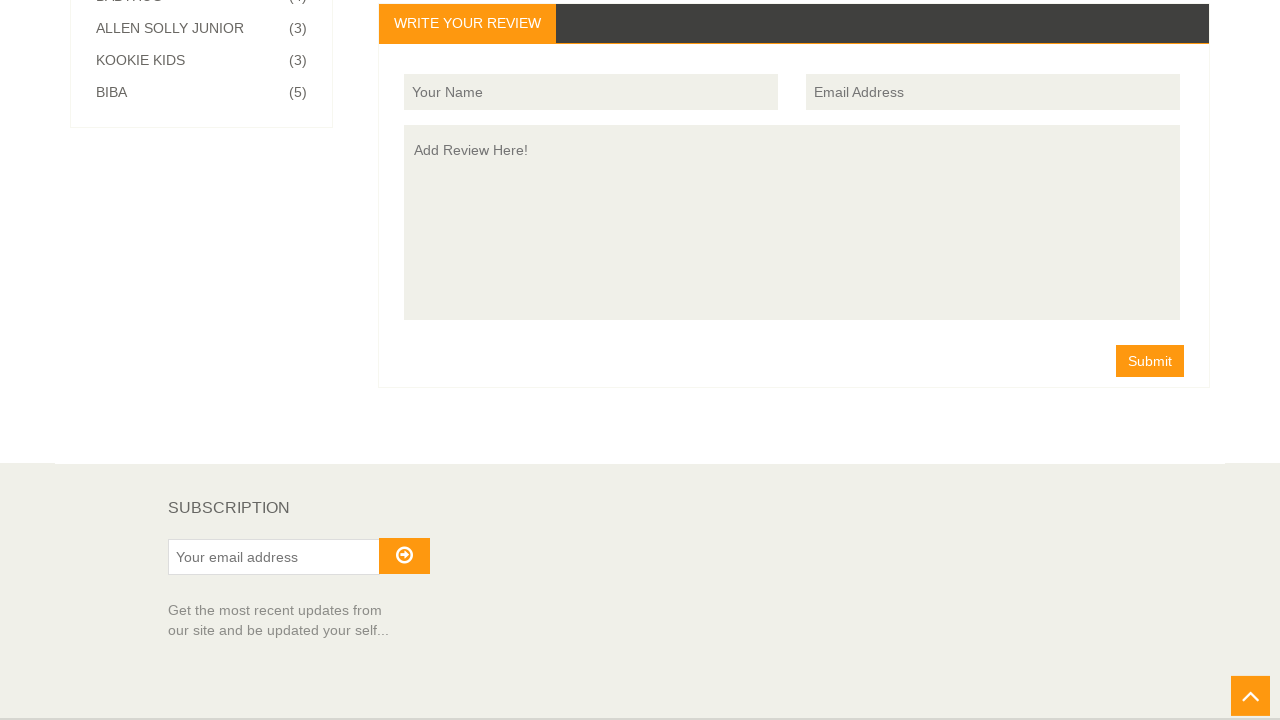